Tests JavaScript Alert handling by clicking the first alert button, verifying the alert text is "I am a JS Alert", and accepting the alert.

Starting URL: https://the-internet.herokuapp.com/javascript_alerts

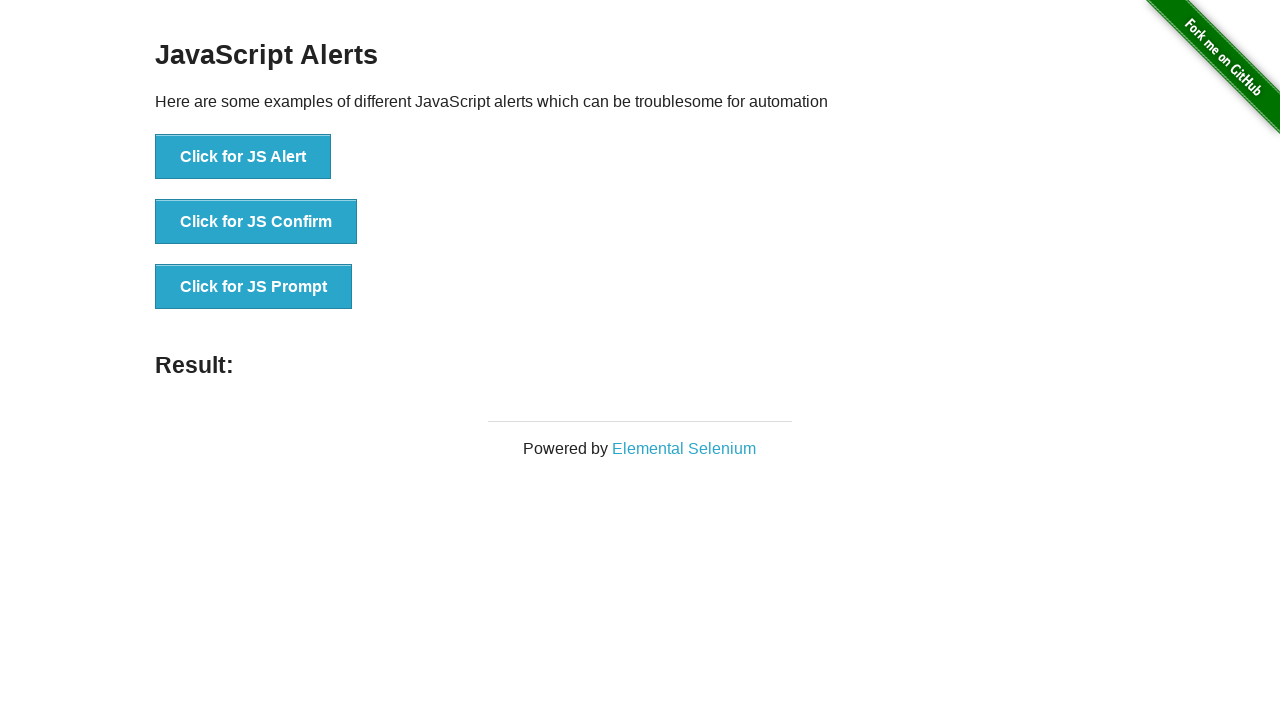

Clicked the first JS Alert button at (243, 157) on xpath=//*[text()='Click for JS Alert']
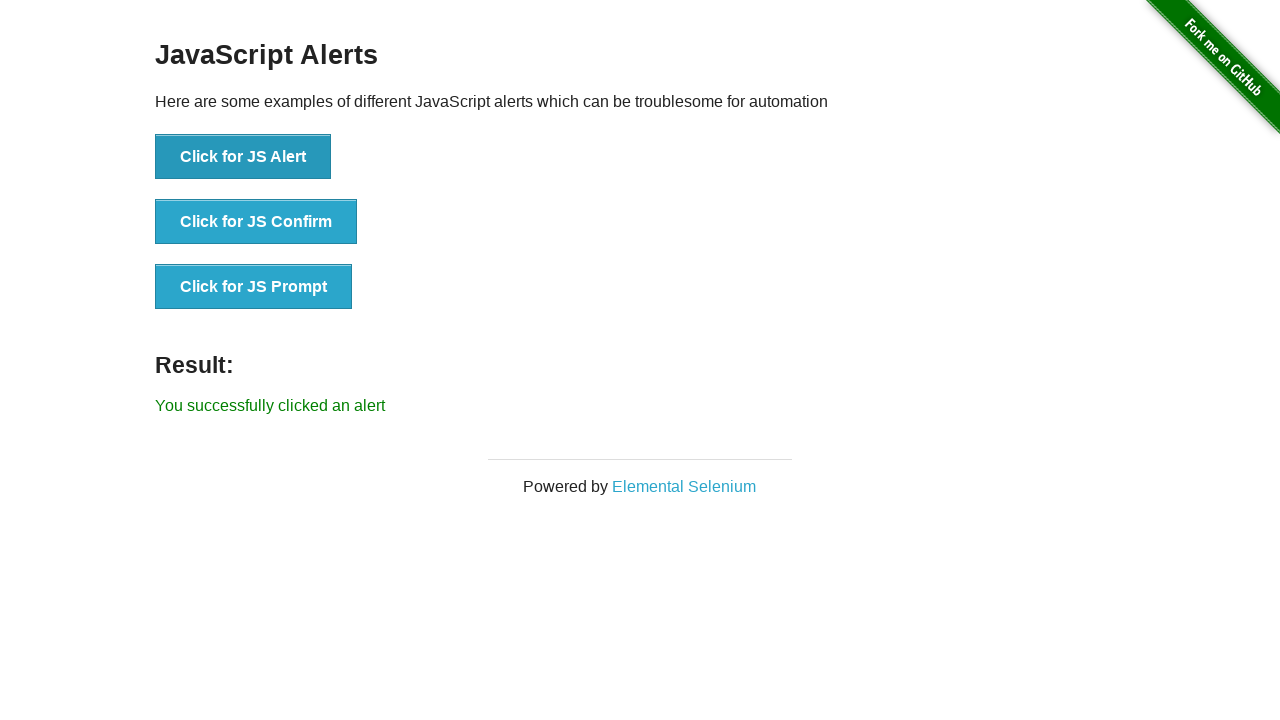

Registered dialog handler to accept alerts with message 'I am a JS Alert'
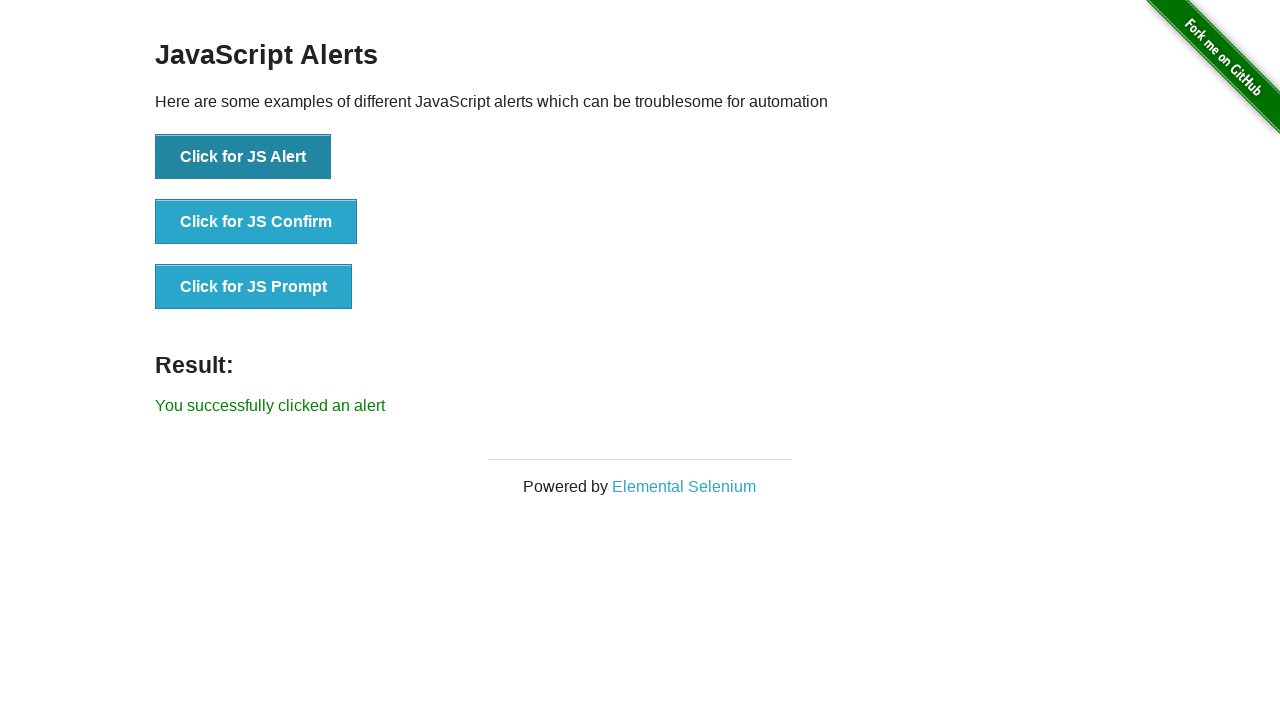

Registered single-use dialog handler with assertion for 'I am a JS Alert'
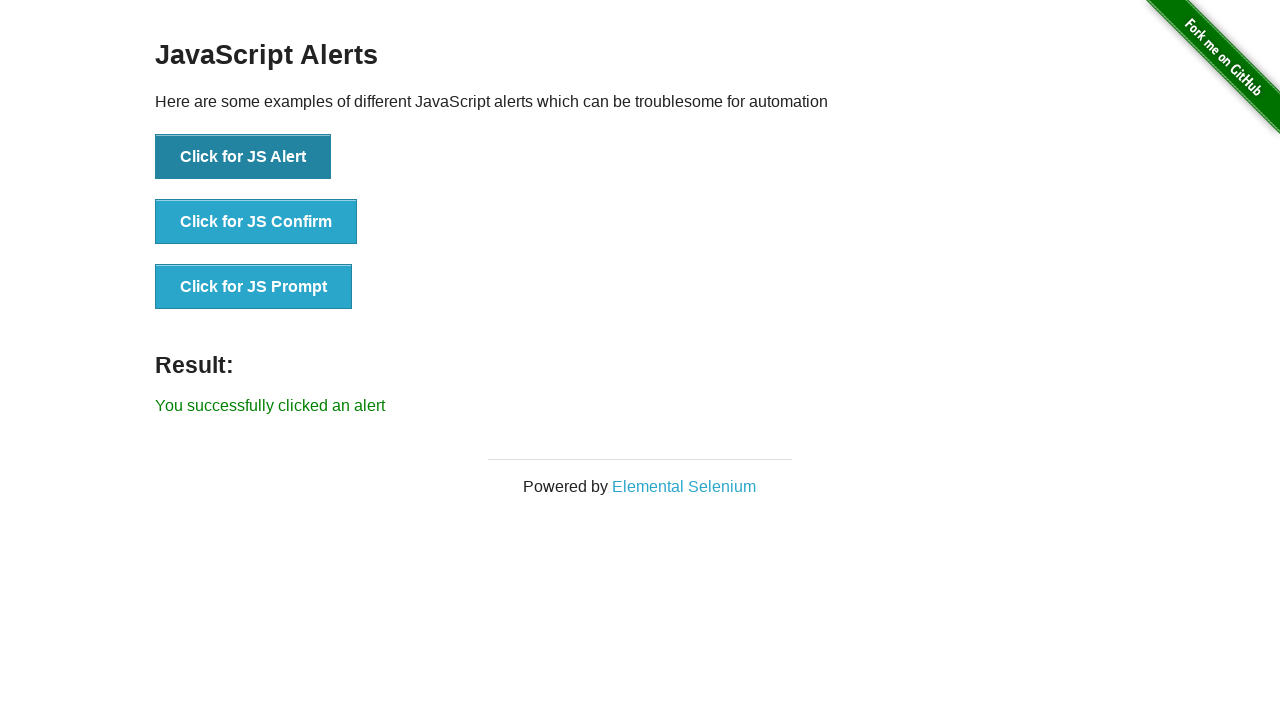

Clicked the JS Alert button again to trigger the dialog at (243, 157) on xpath=//*[text()='Click for JS Alert']
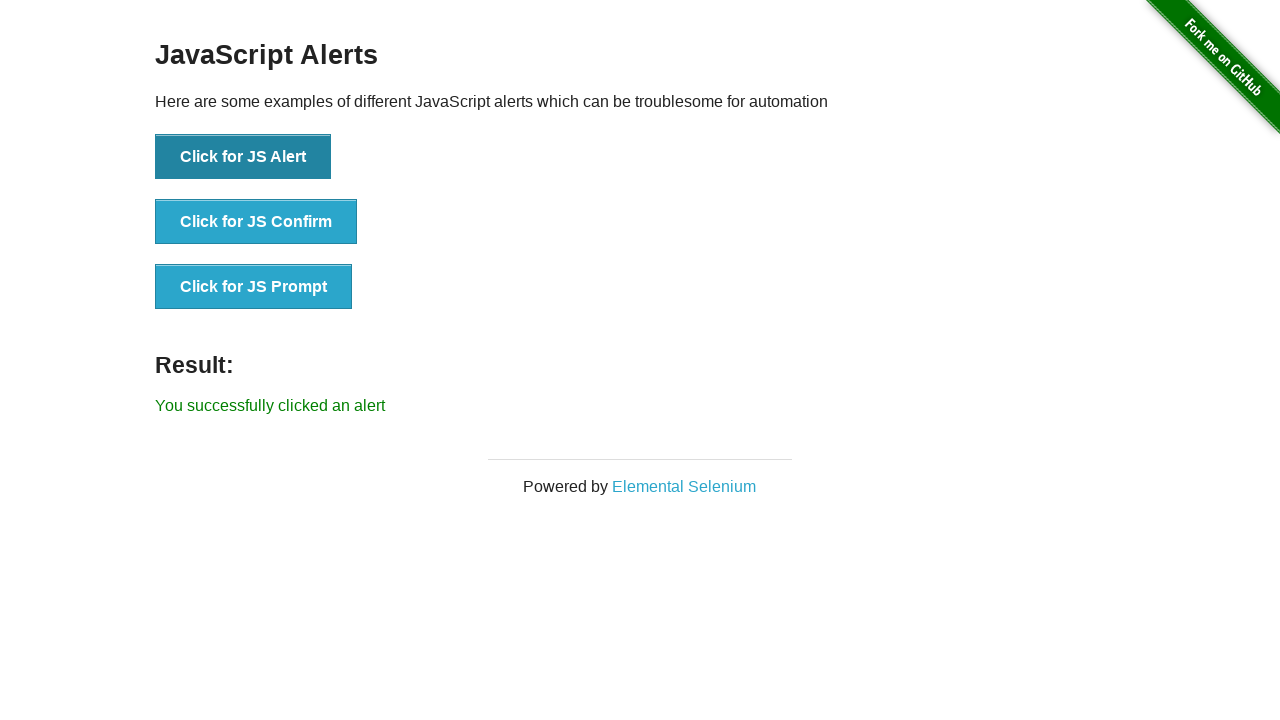

Waited 1000ms for the result to update after accepting the alert
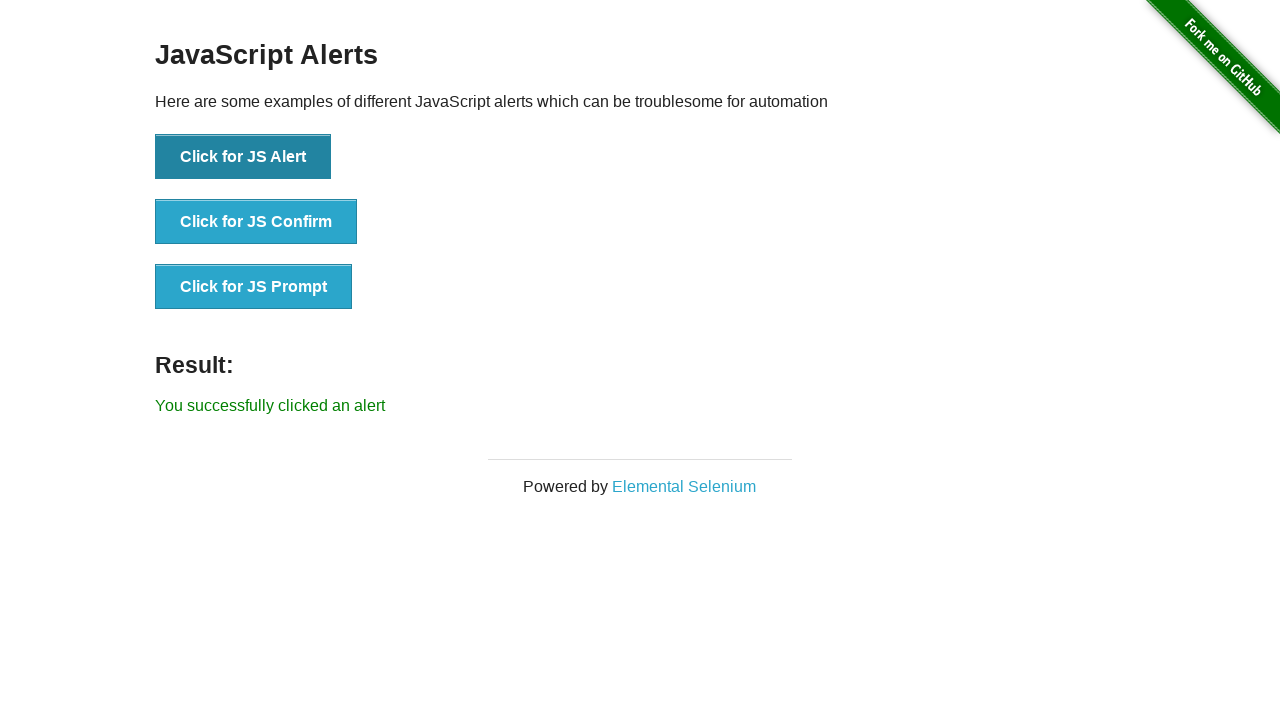

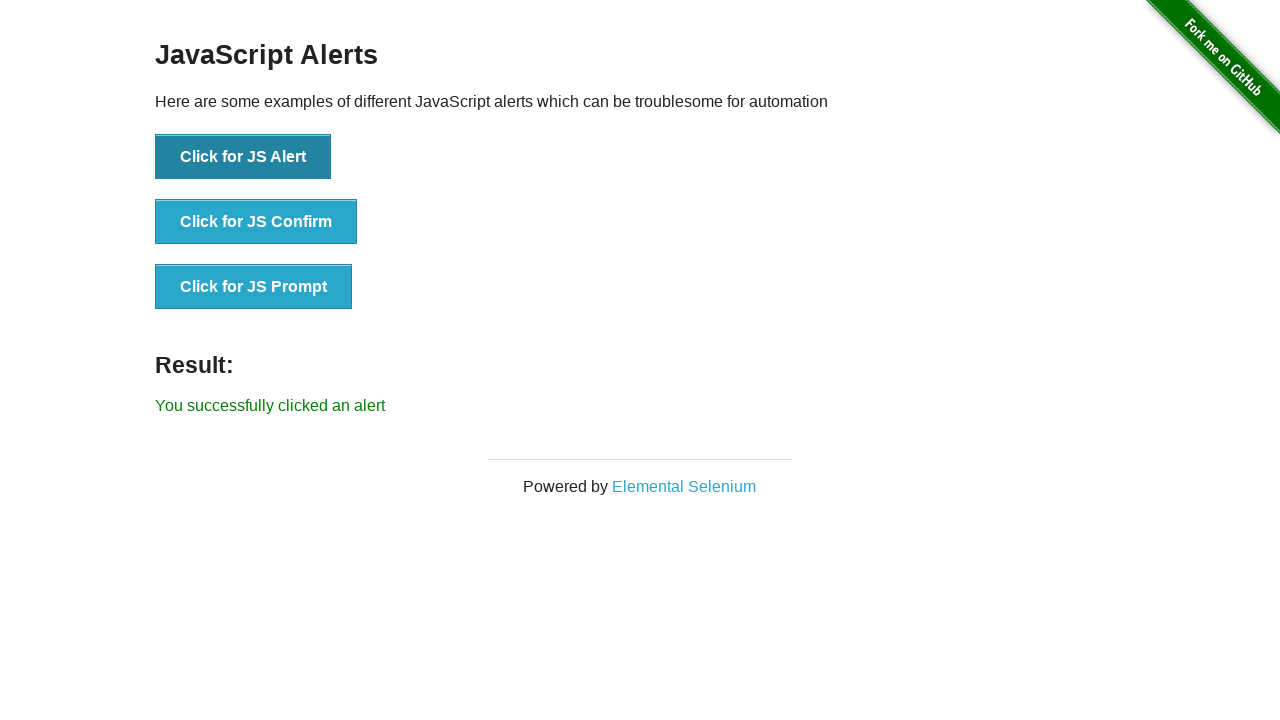